Fills out a practice form with personal information including name, gender, experience, date, profession, tools, continent and selenium commands, then submits the form

Starting URL: https://www.techlistic.com/p/selenium-practice-form.html

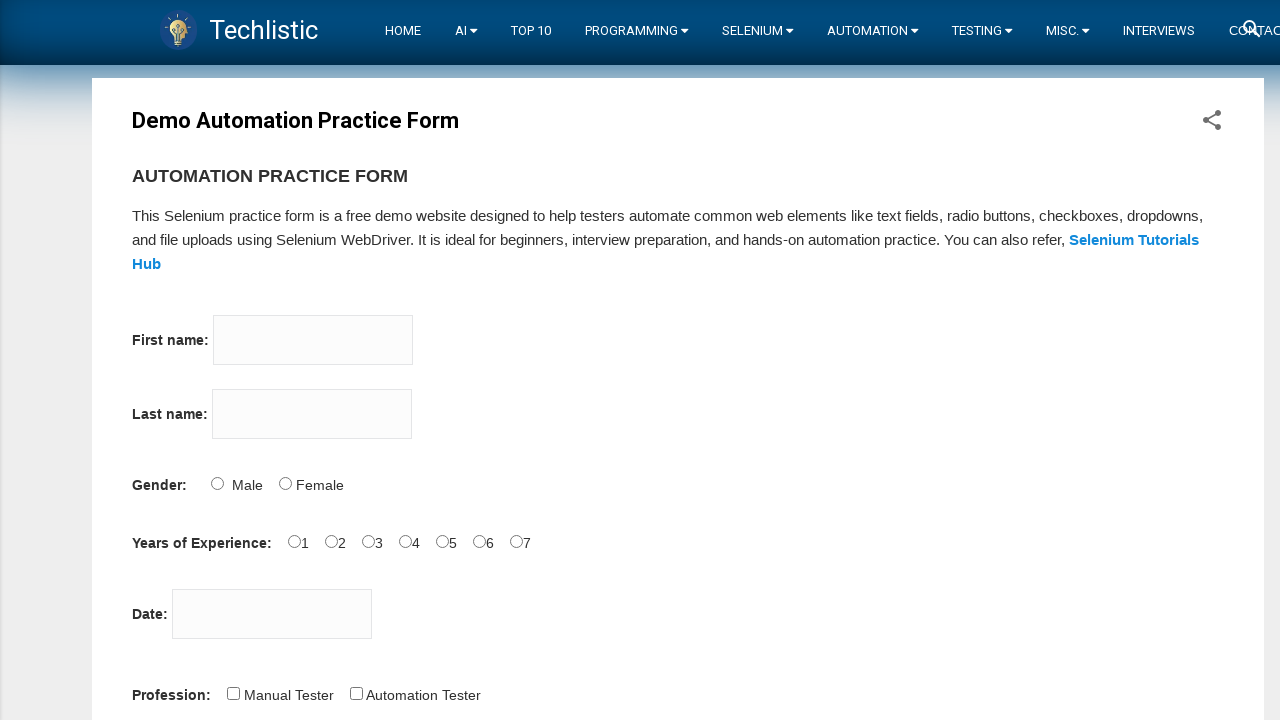

Clicked on first name input field at (313, 340) on input[name='firstname']
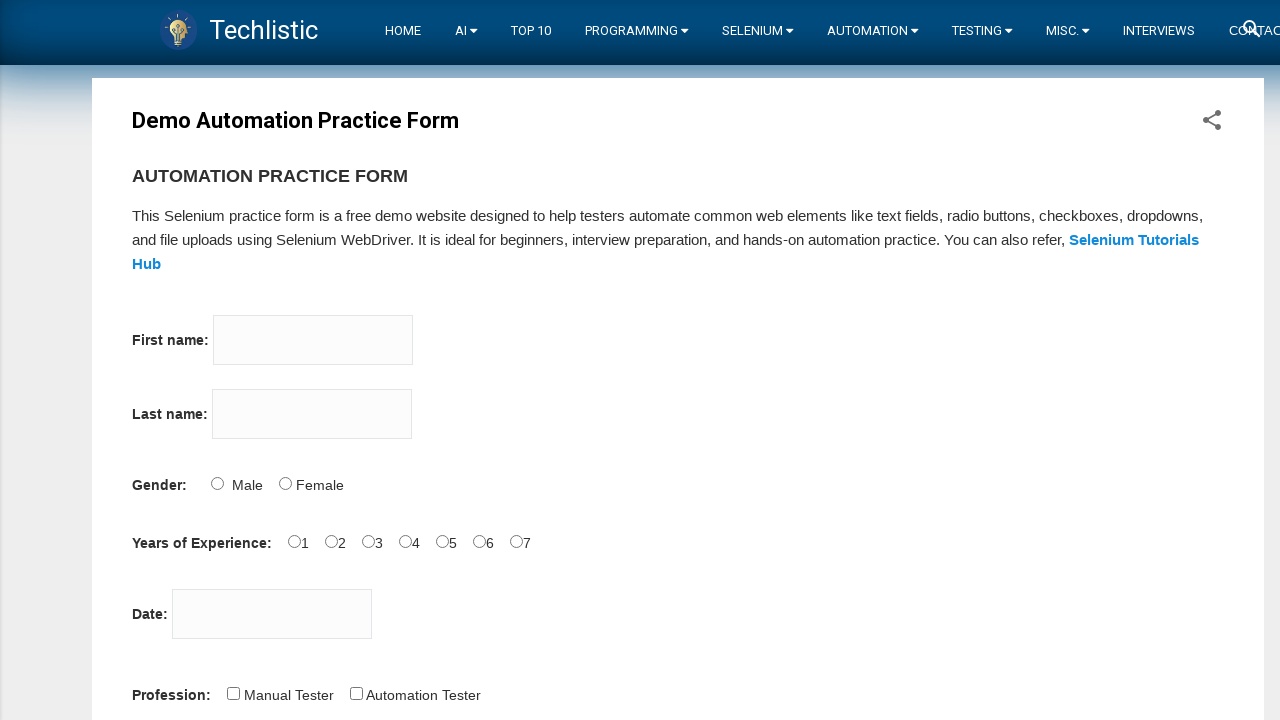

Filled first name field with 'Raghava' on input[name='firstname']
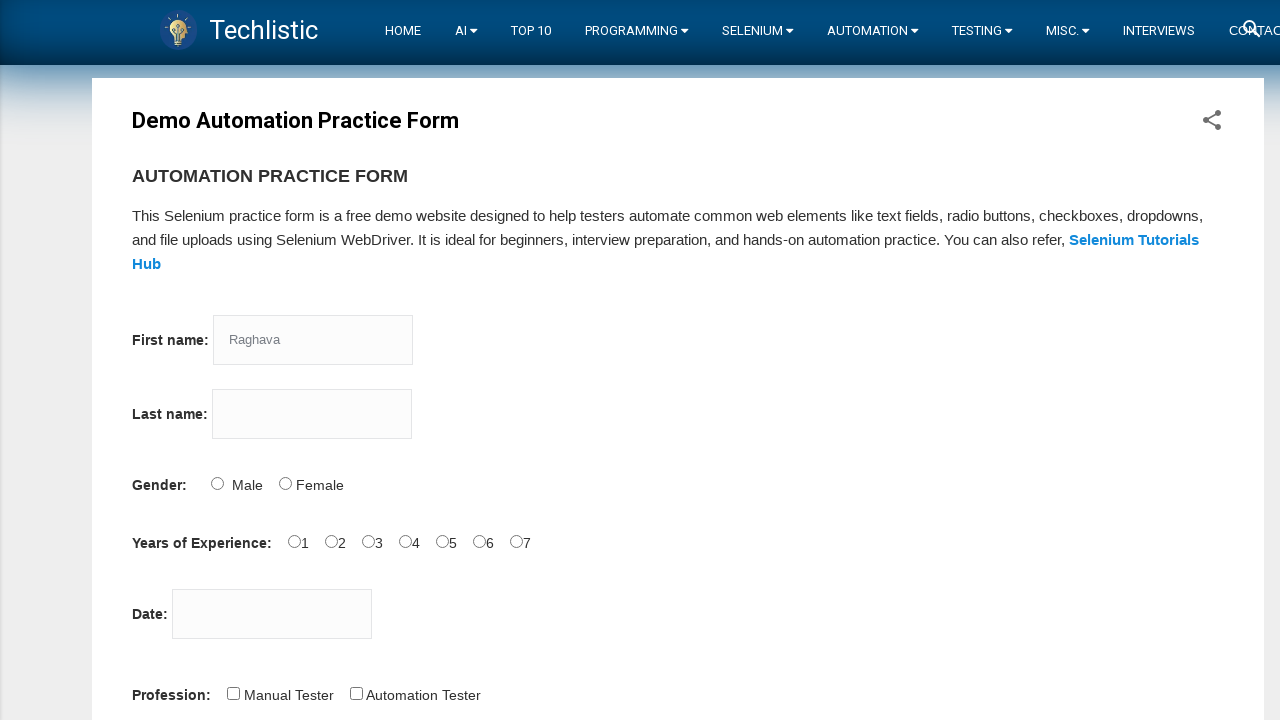

Clicked on last name input field at (312, 414) on input[name='lastname']
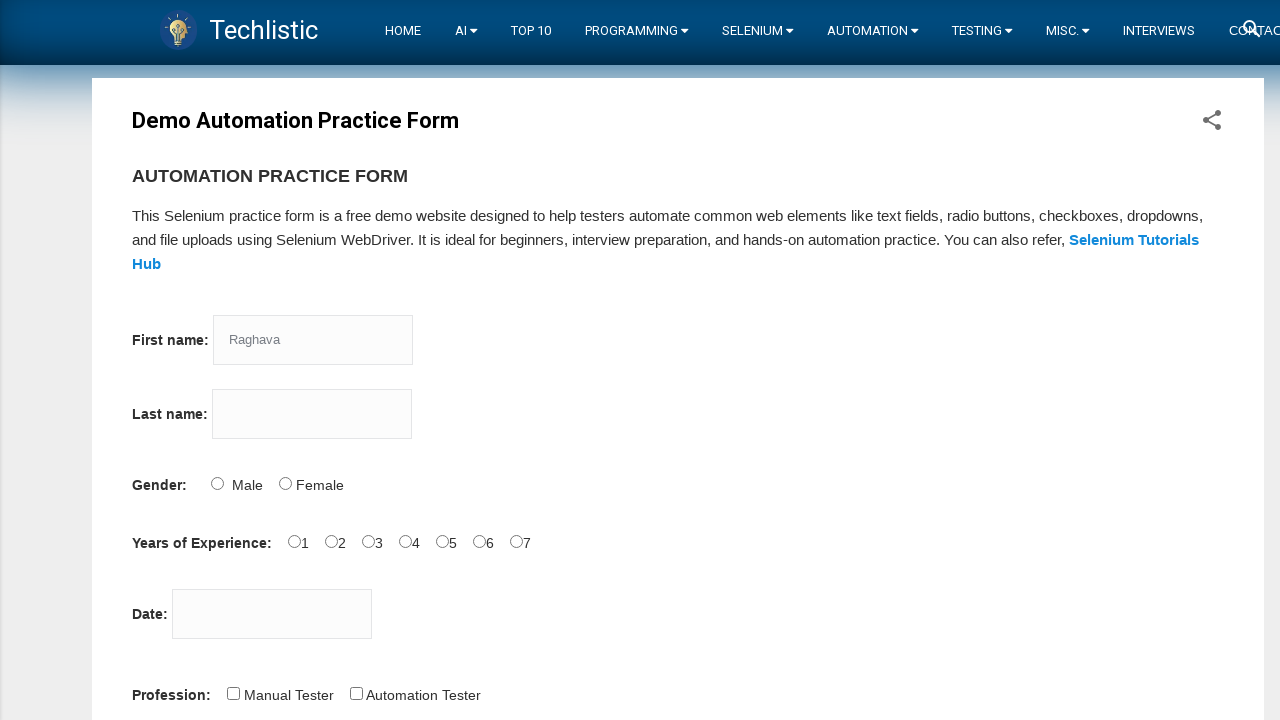

Filled last name field with 'Devakunta' on input[name='lastname']
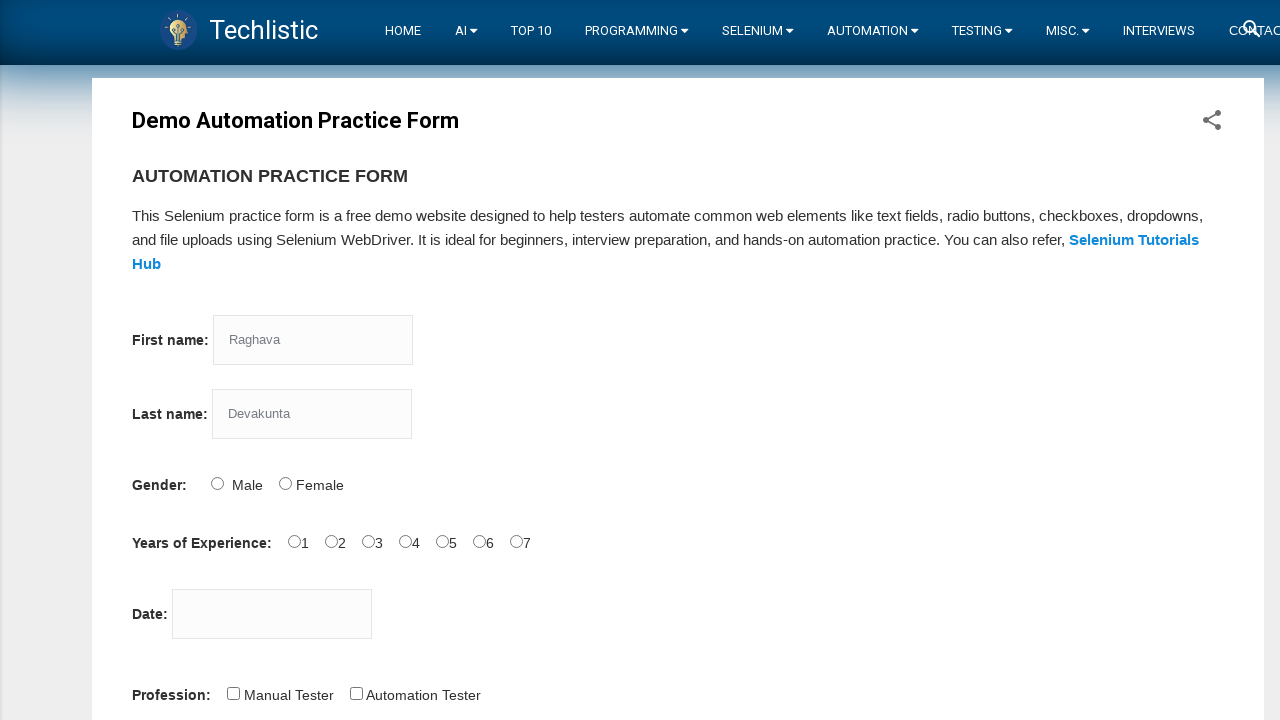

Selected Male gender option at (217, 483) on #sex-0
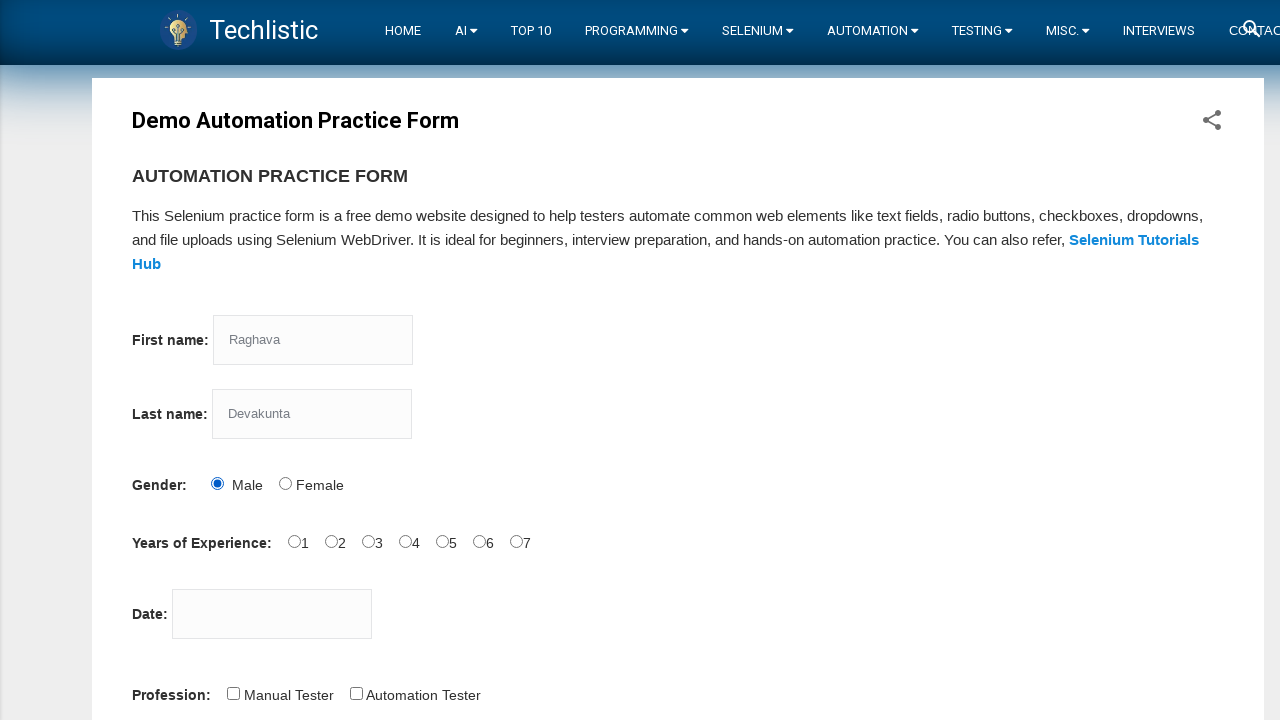

Selected 5 years of experience at (442, 541) on #exp-4
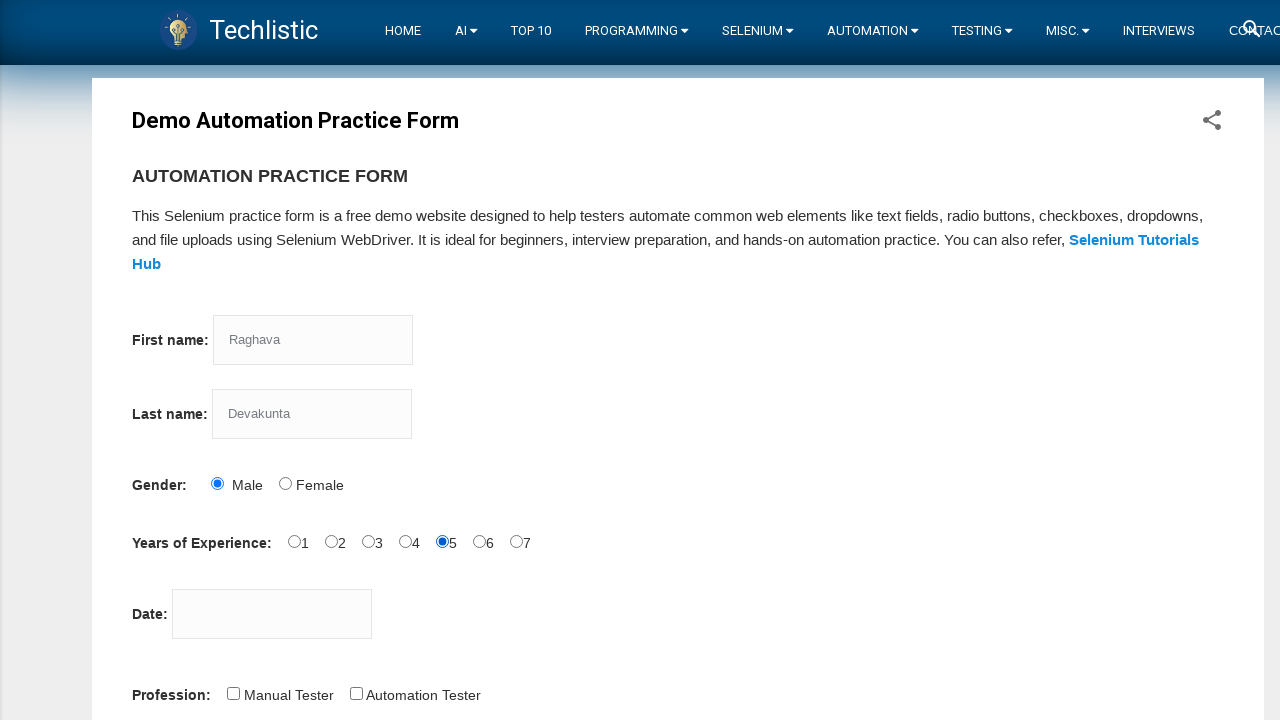

Clicked on date picker field at (272, 614) on #datepicker
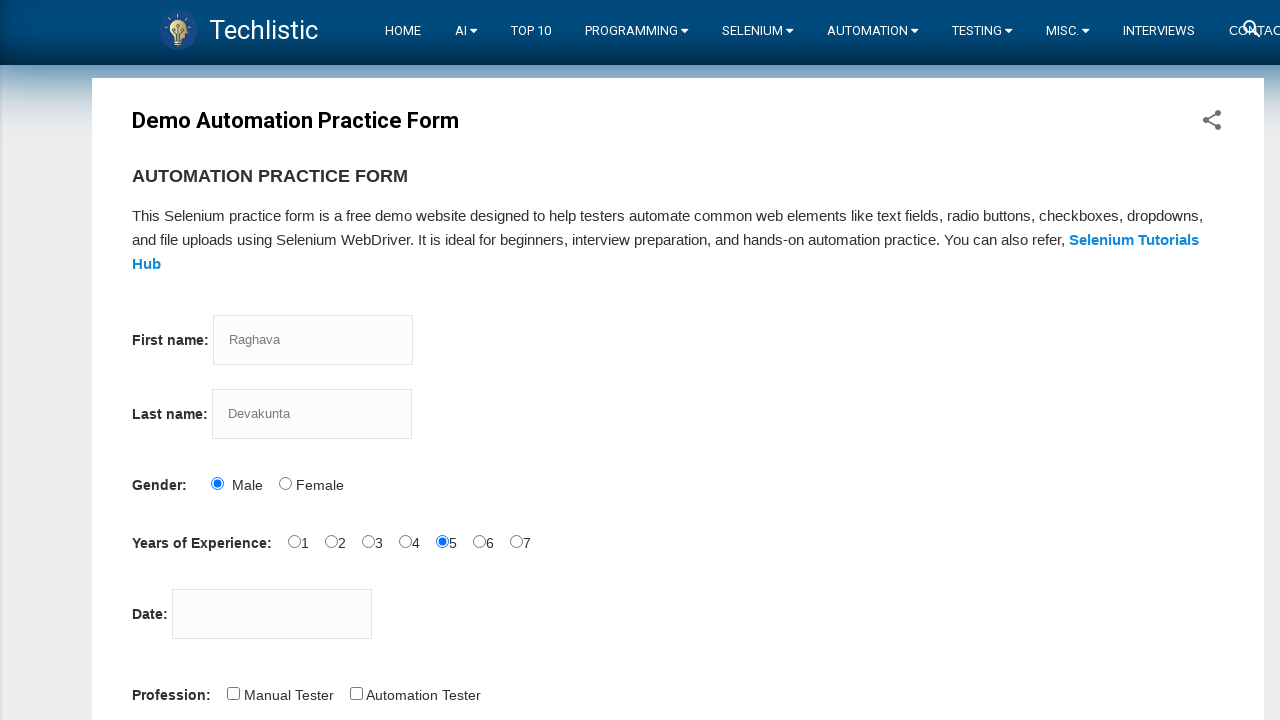

Filled date field with '16-10-2020' on #datepicker
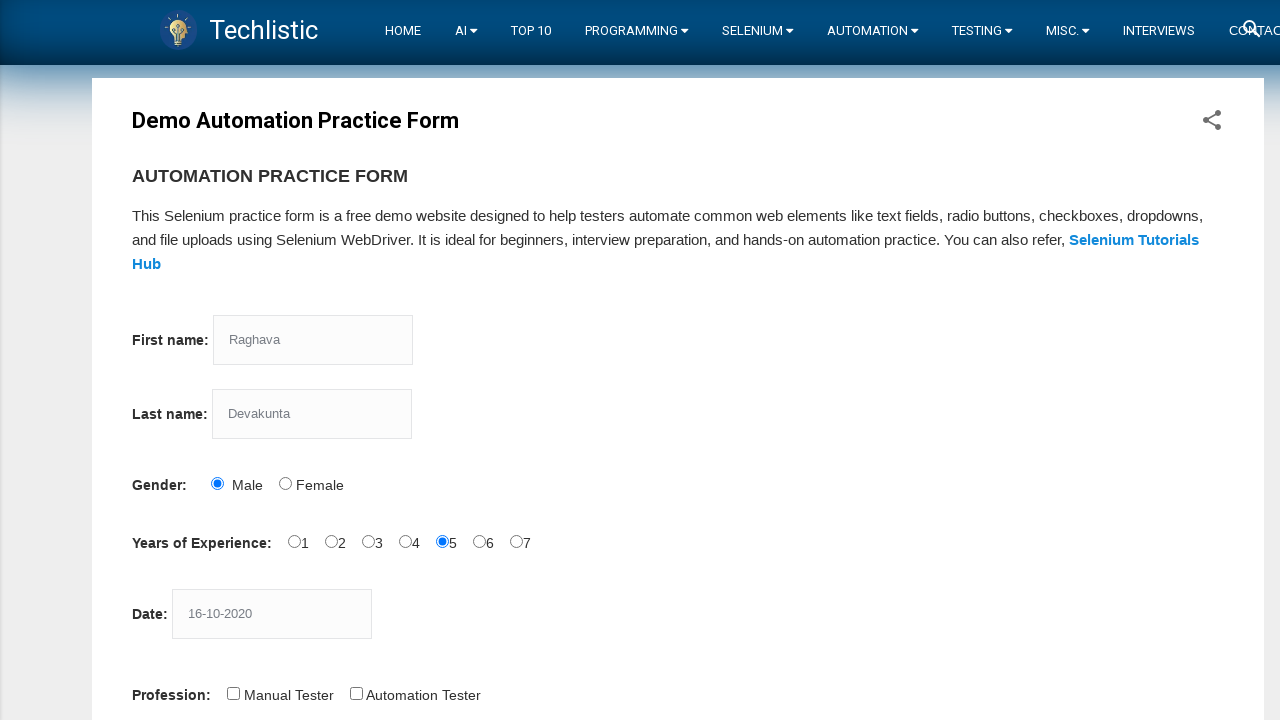

Selected Automation Tester profession at (356, 693) on #profession-1
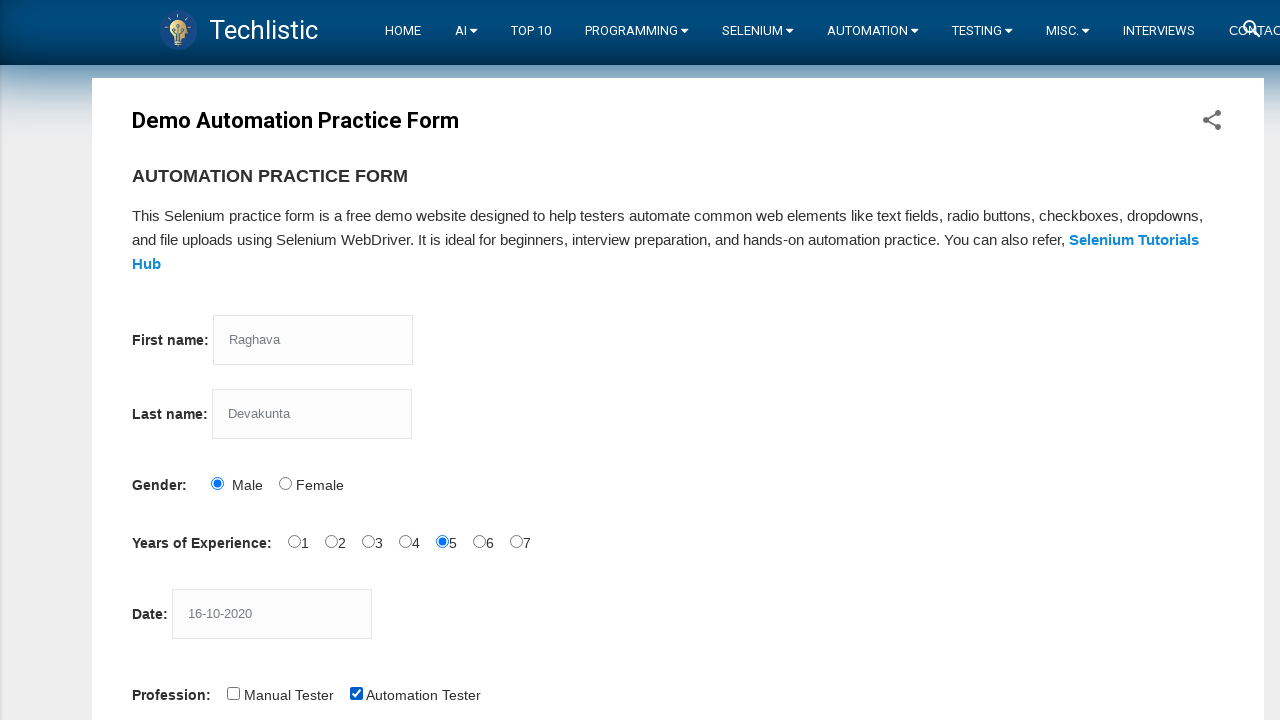

Selected Selenium Webdriver automation tool at (446, 360) on #tool-2
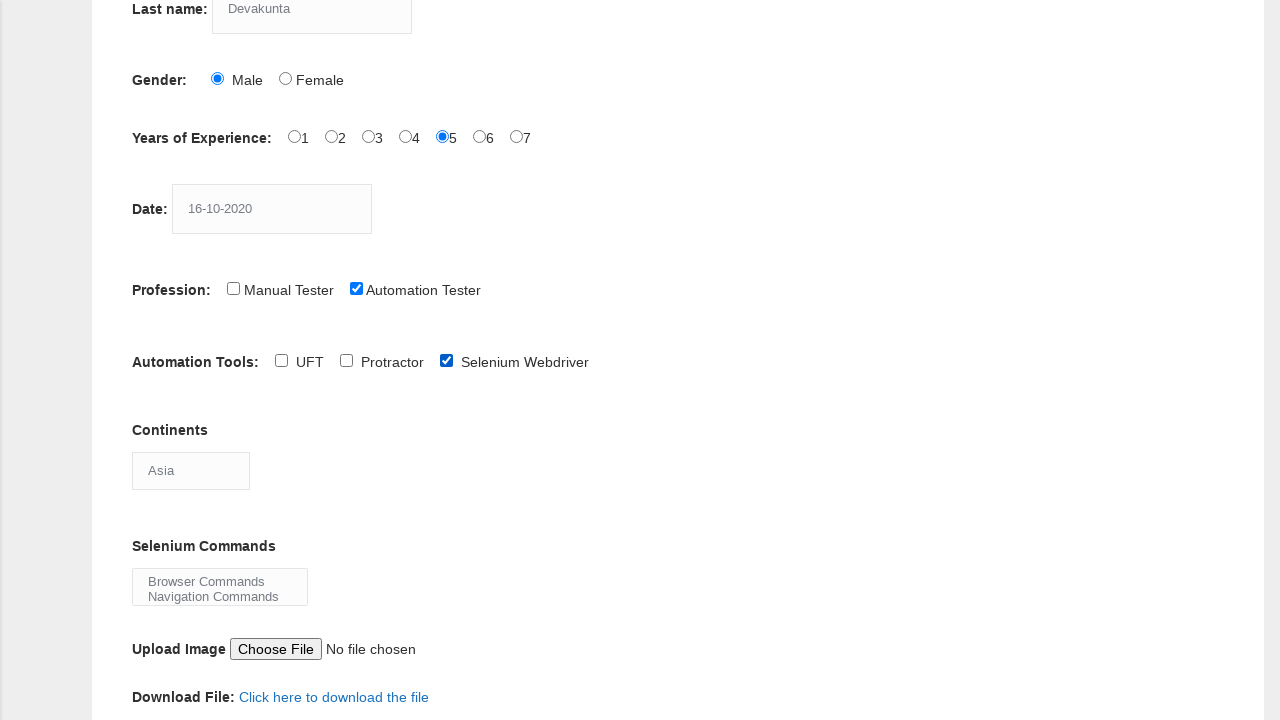

Clicked on continents dropdown at (191, 470) on #continents
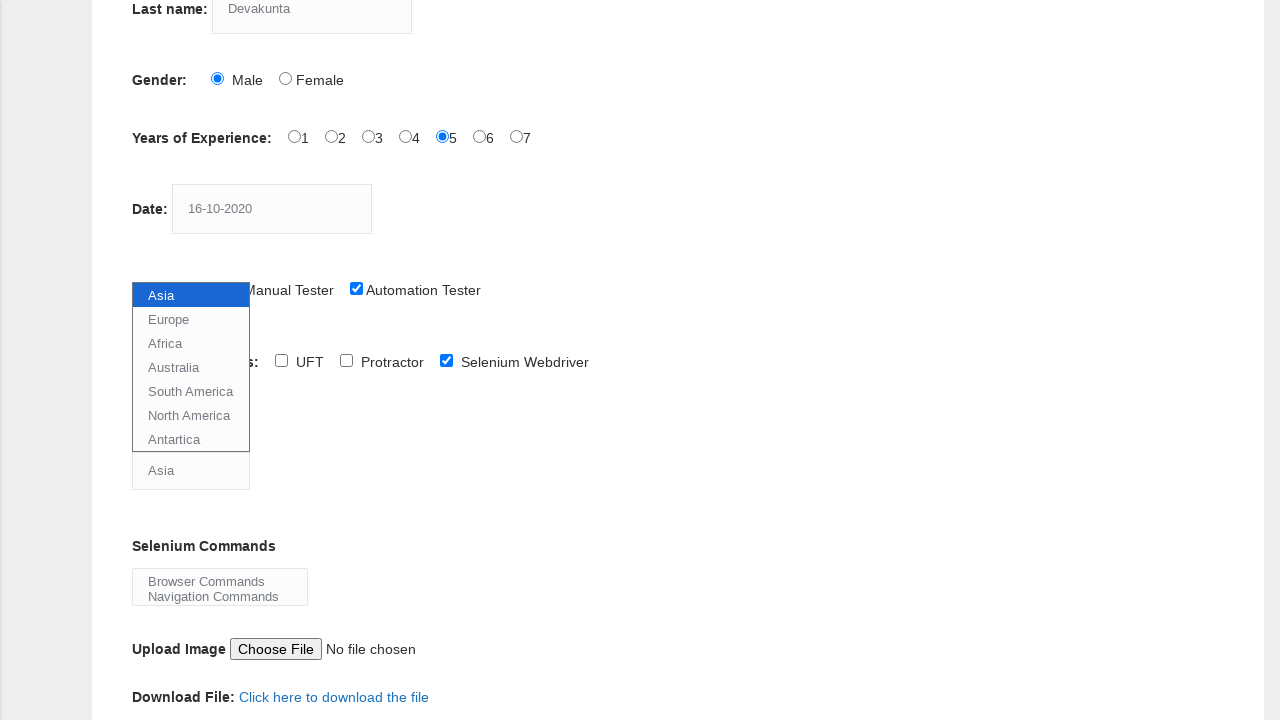

Selected Europe from continents dropdown on #continents
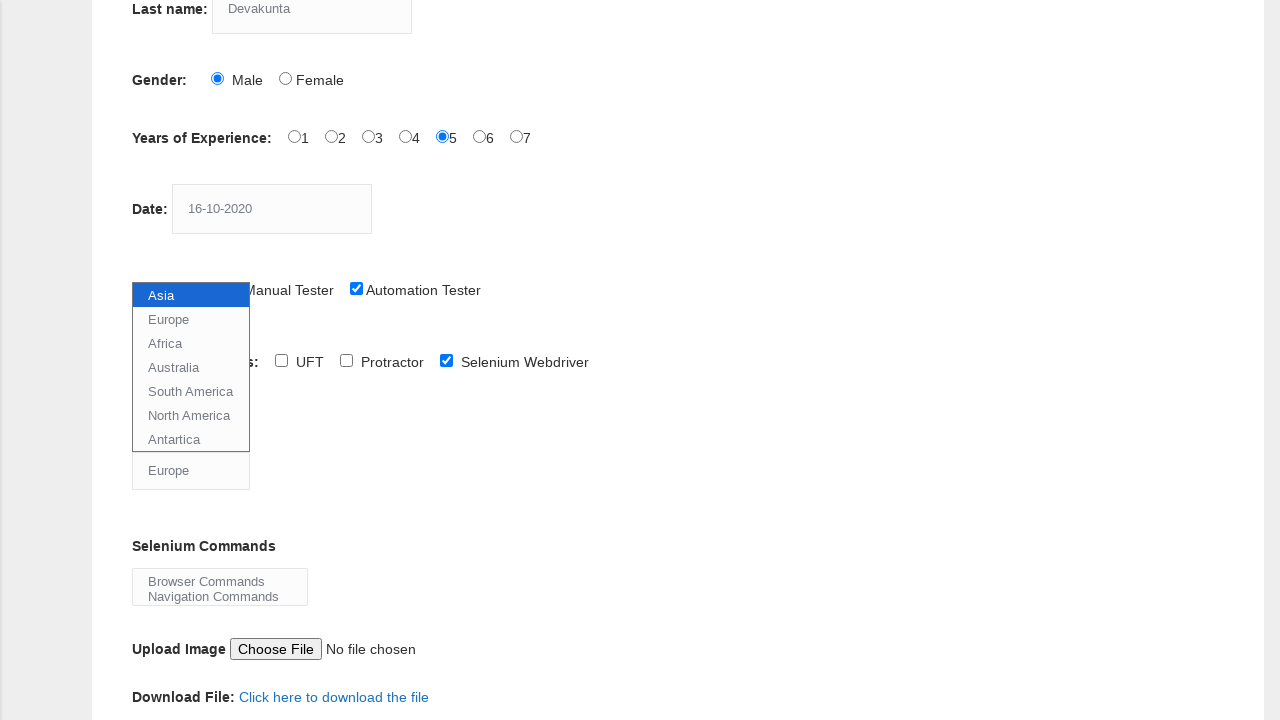

Selected Browser Commands from selenium commands dropdown on #selenium_commands
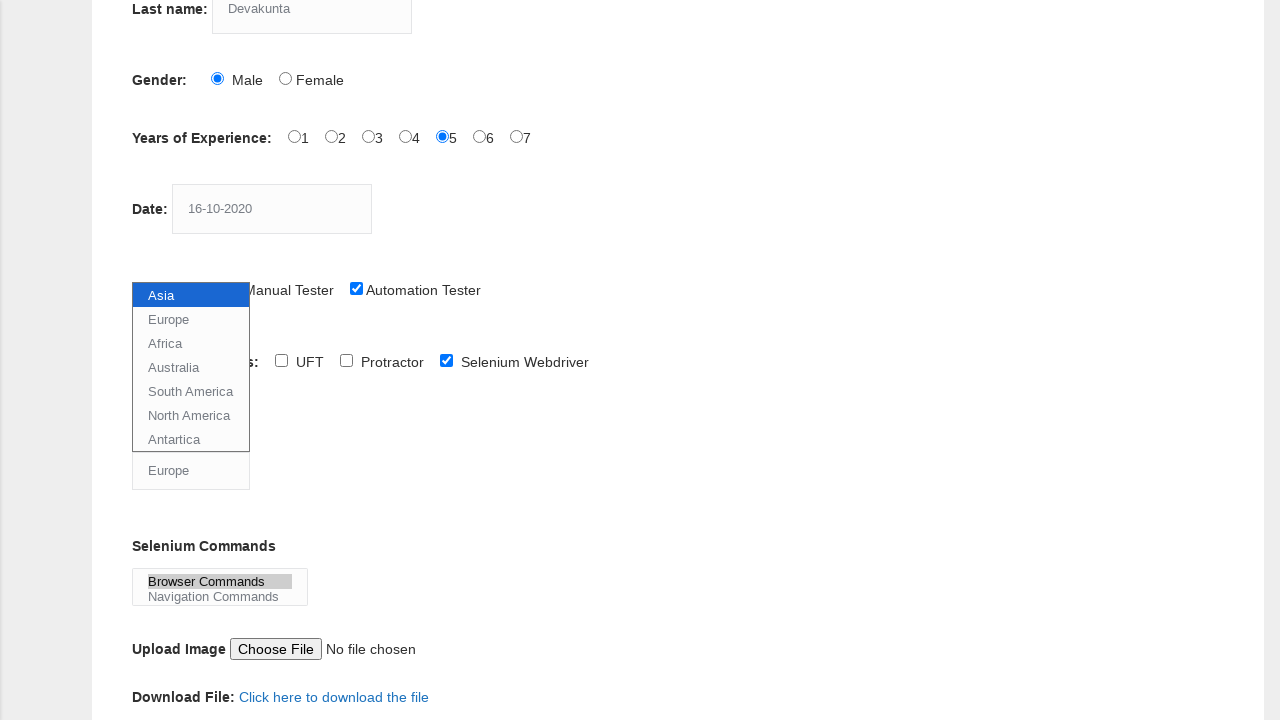

Clicked submit button to submit the form at (157, 360) on #submit
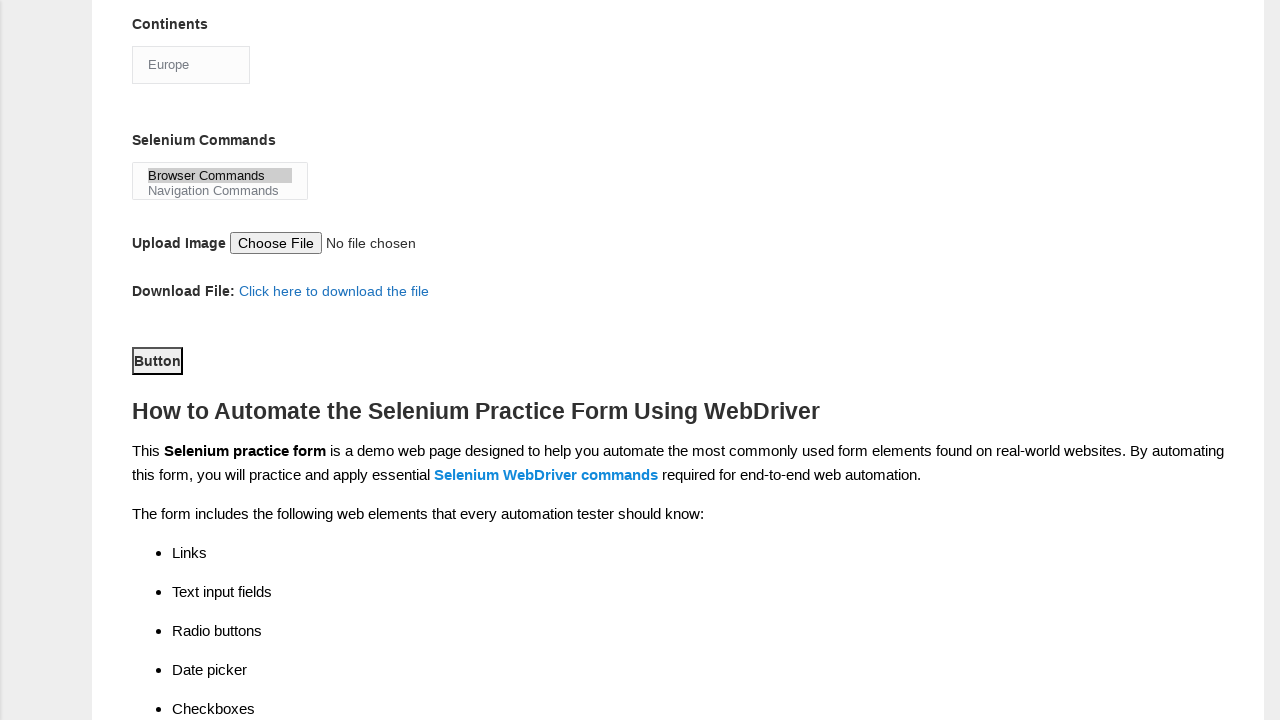

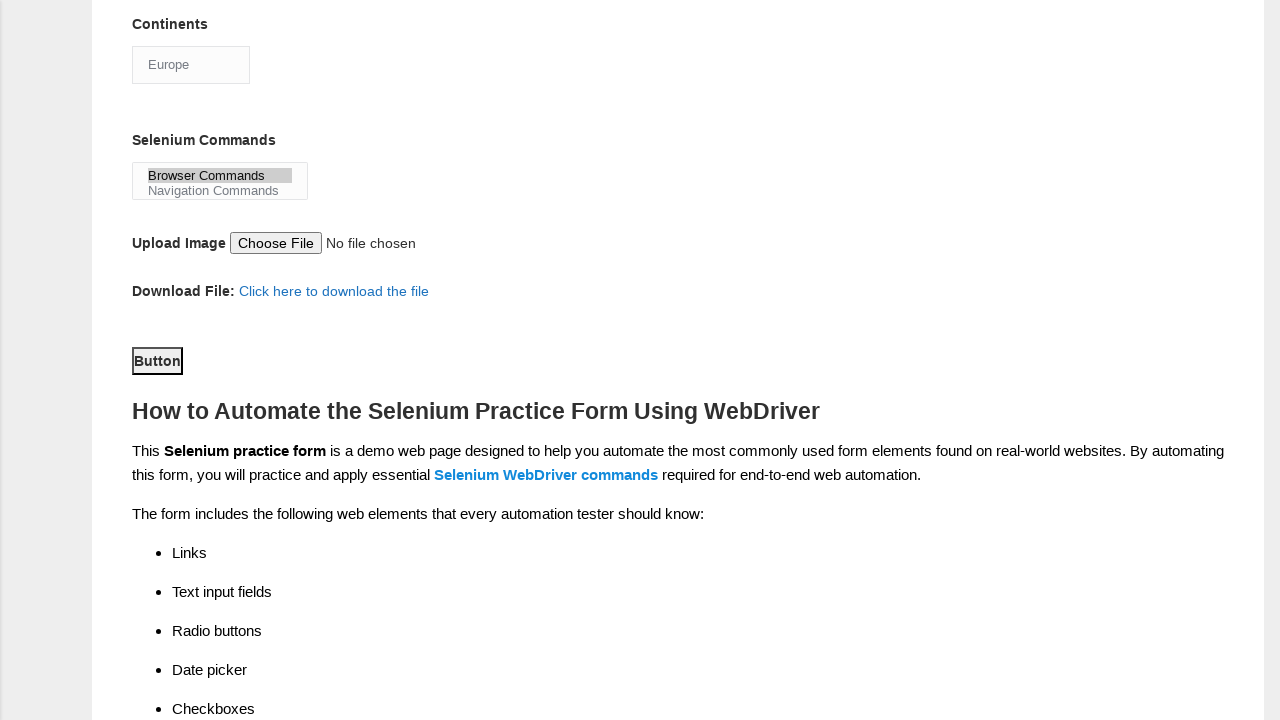